Clicks on checkboxes link, navigates back to the main page, then clicks the checkboxes link again

Starting URL: https://testcenter.techproeducation.com/

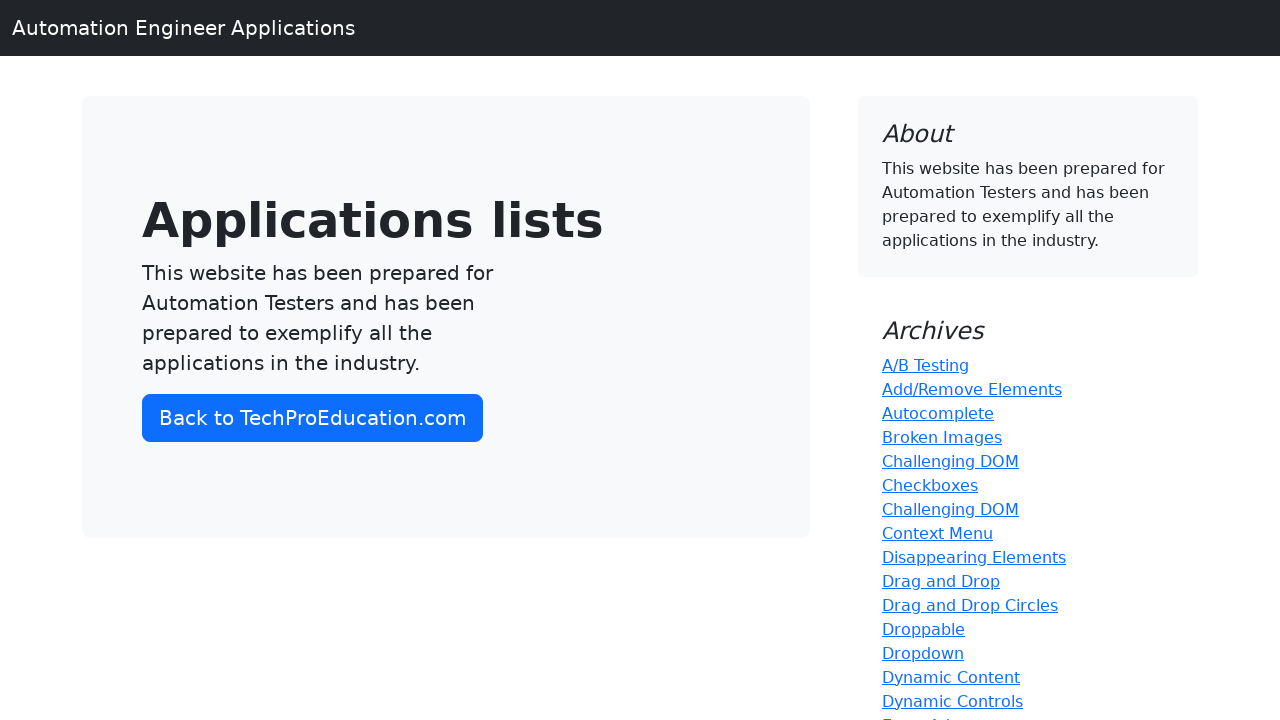

Clicked on Checkboxes link from main page at (930, 485) on a:text('Checkboxes')
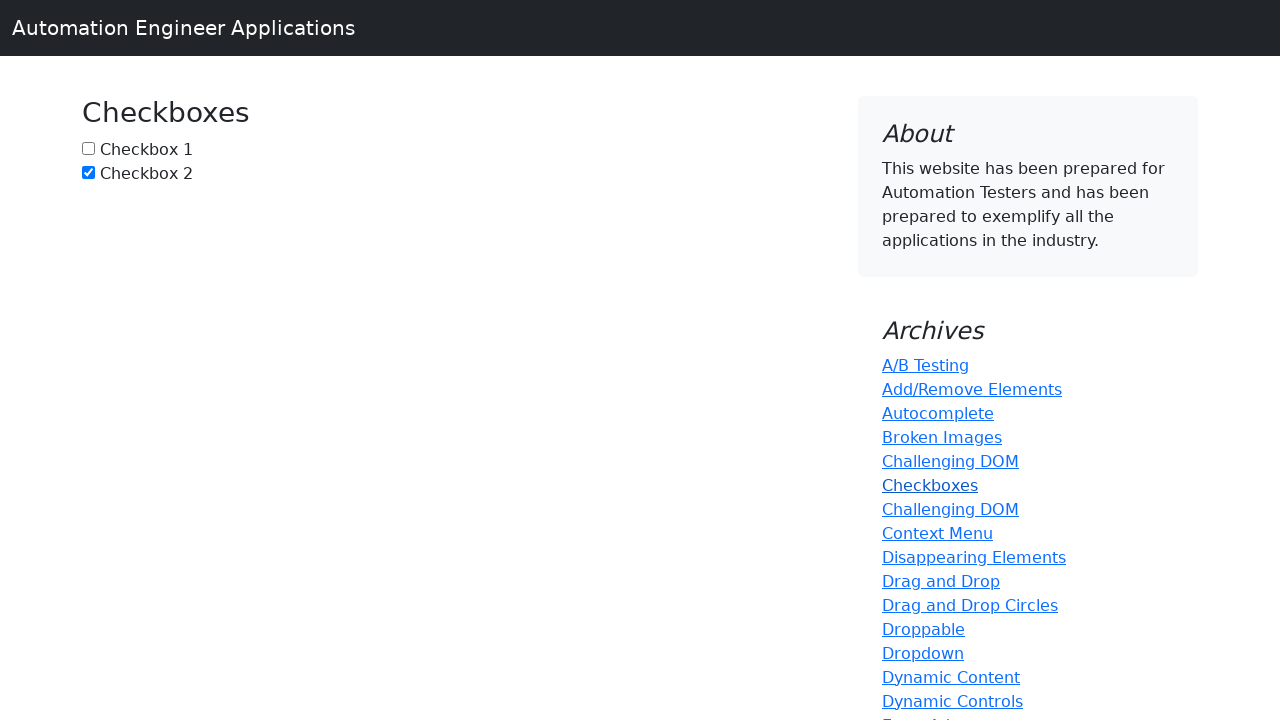

Navigated back to main page
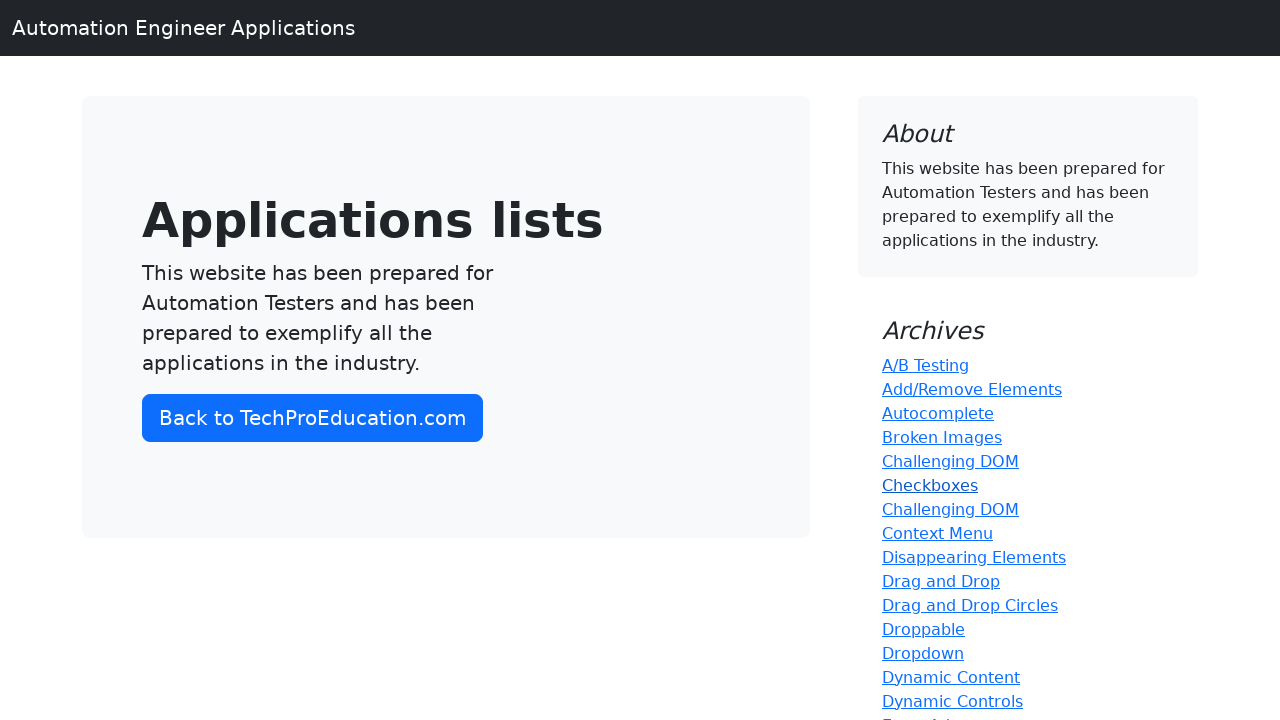

Clicked on Checkboxes link again at (930, 485) on a:text('Checkboxes')
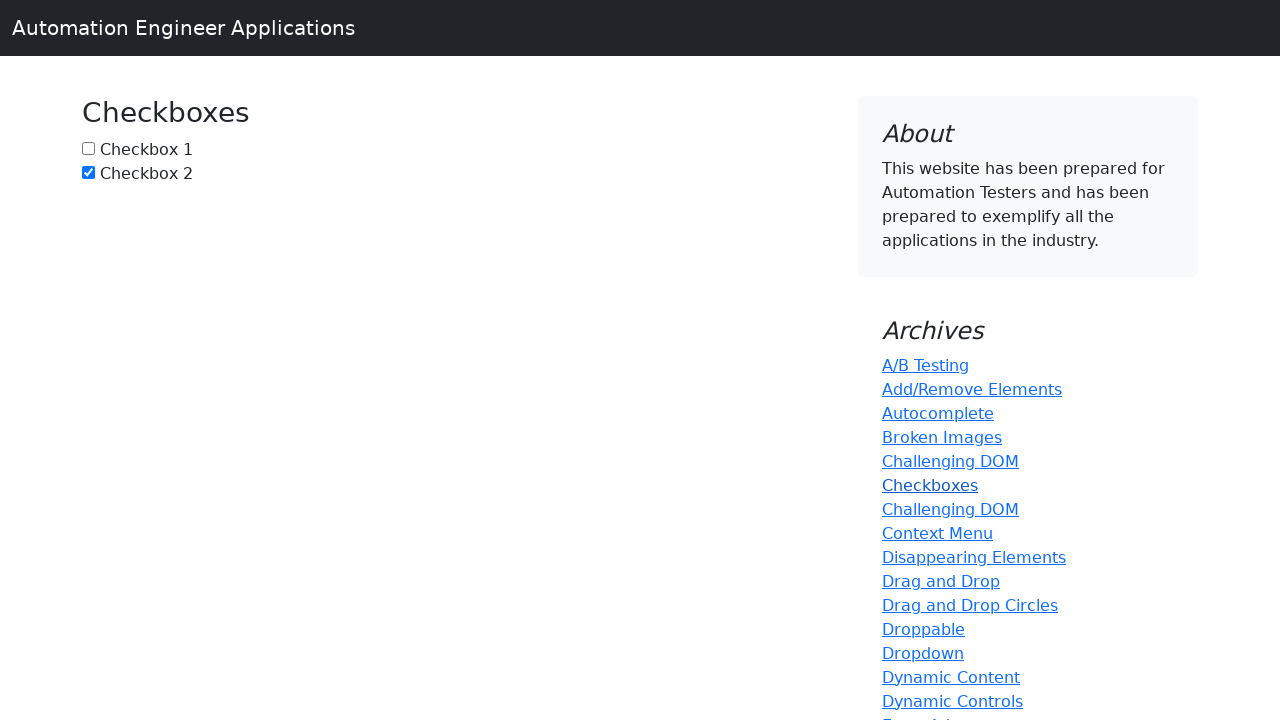

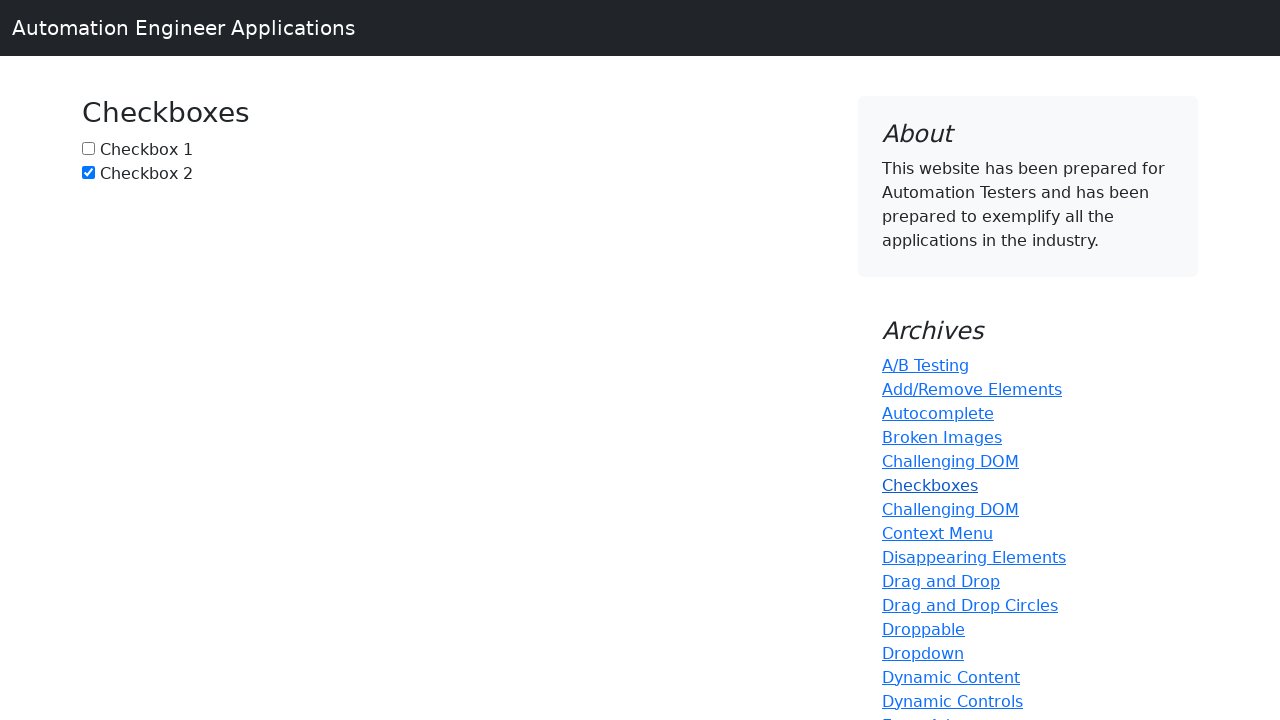